Tests marking all todo items as completed using the toggle all checkbox

Starting URL: https://demo.playwright.dev/todomvc

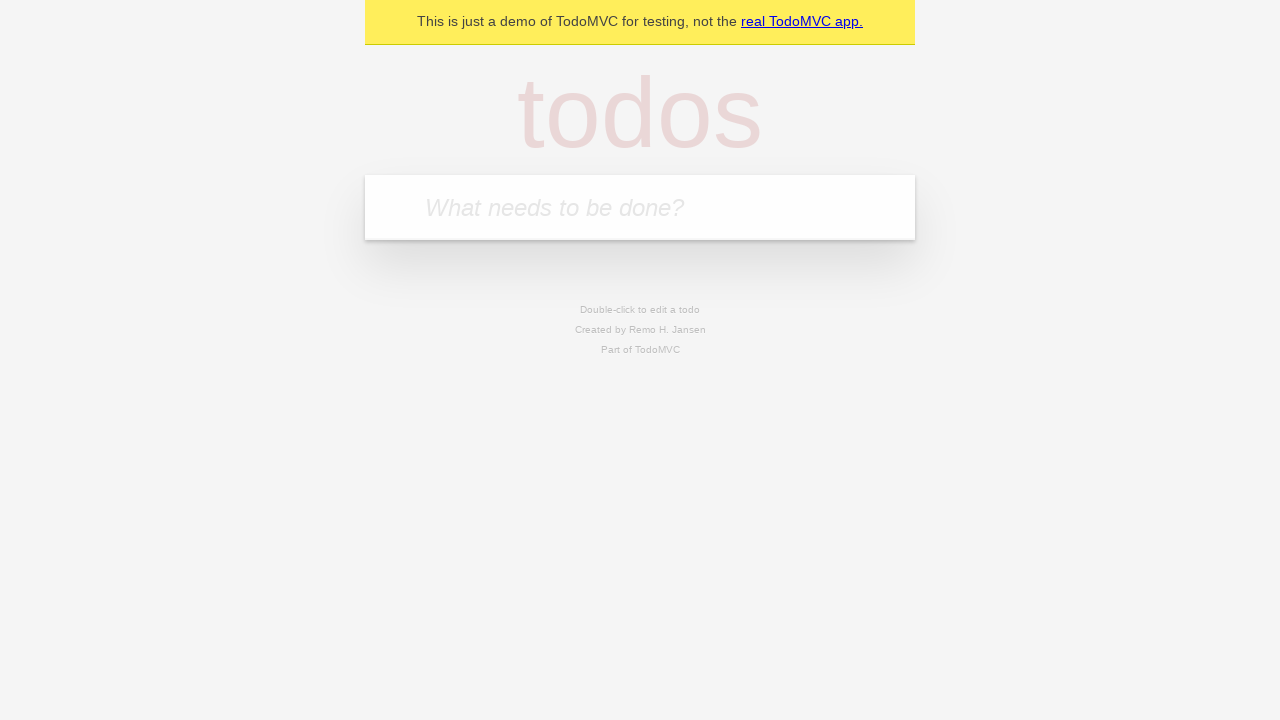

Filled todo input field with 'buy some cheese' on internal:attr=[placeholder="What needs to be done?"i]
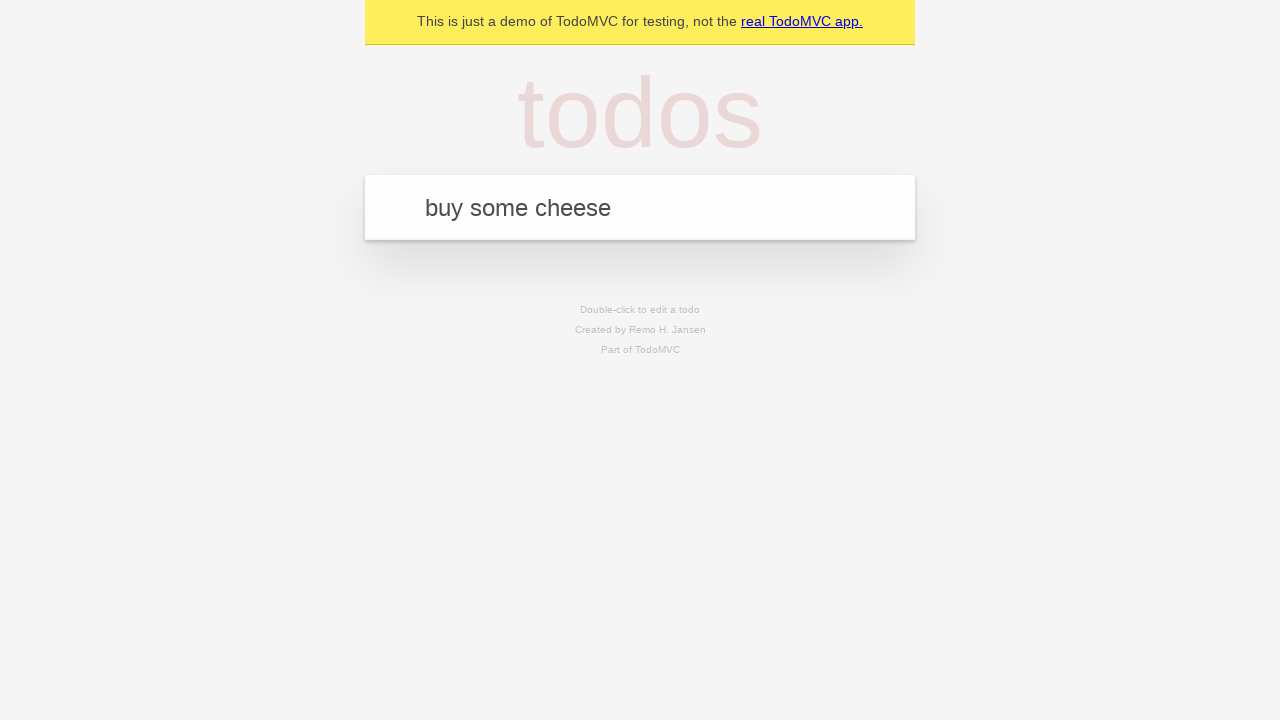

Pressed Enter to create todo item 'buy some cheese' on internal:attr=[placeholder="What needs to be done?"i]
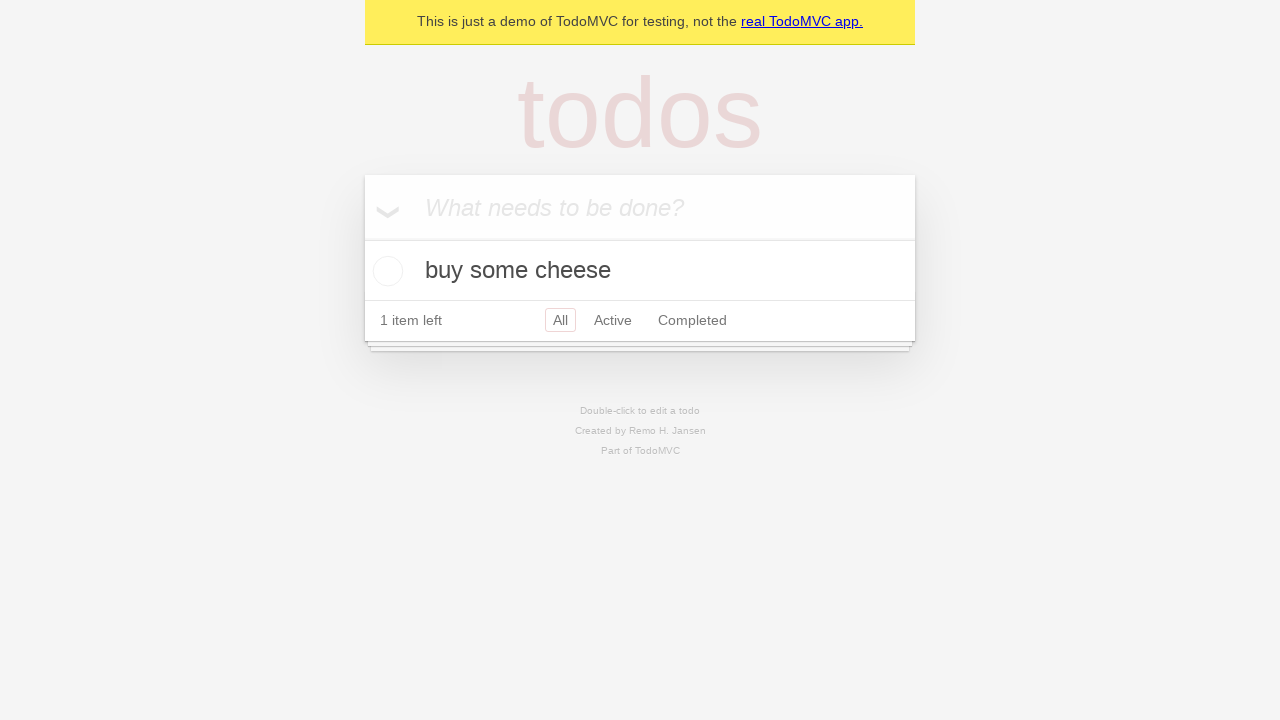

Filled todo input field with 'feed the cat' on internal:attr=[placeholder="What needs to be done?"i]
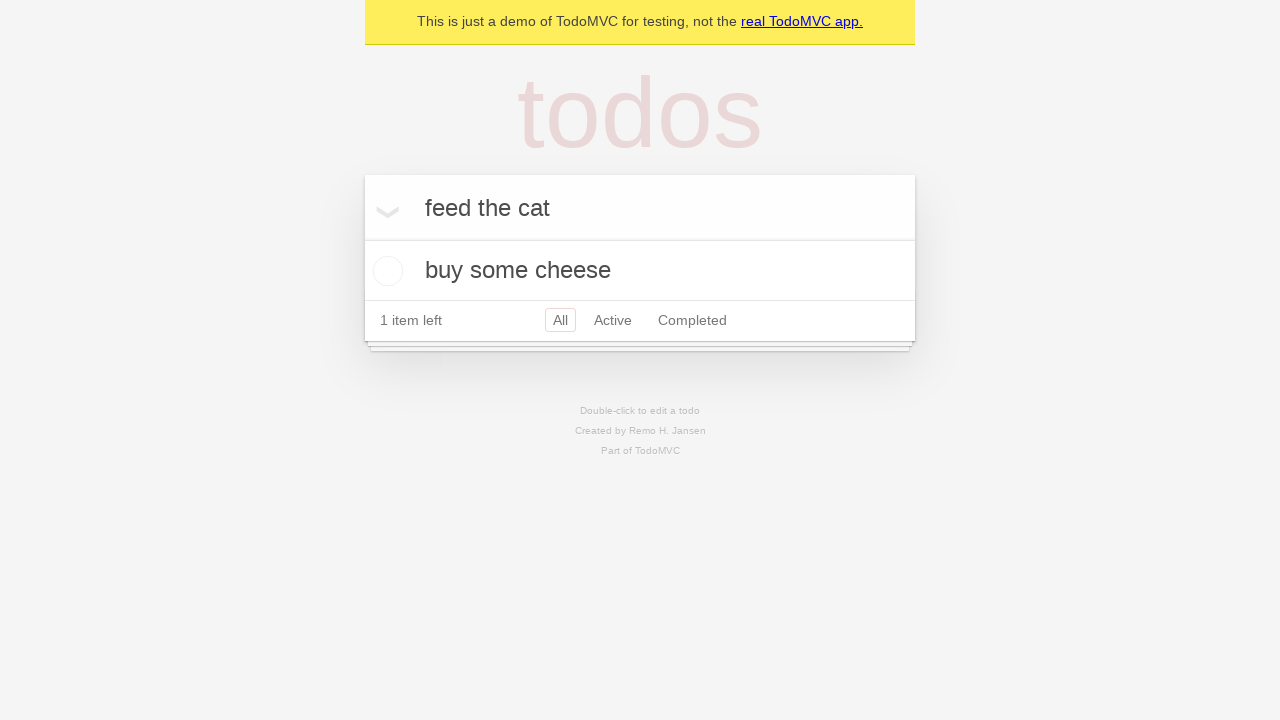

Pressed Enter to create todo item 'feed the cat' on internal:attr=[placeholder="What needs to be done?"i]
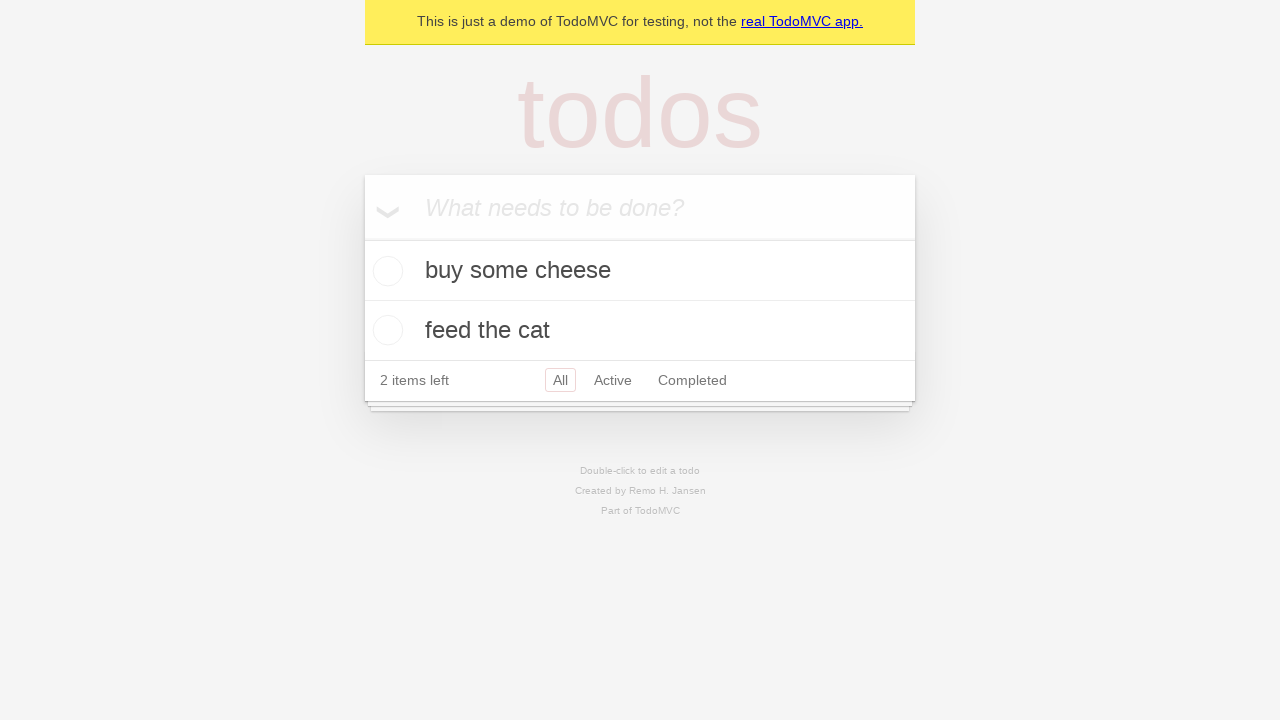

Filled todo input field with 'book a doctors appointment' on internal:attr=[placeholder="What needs to be done?"i]
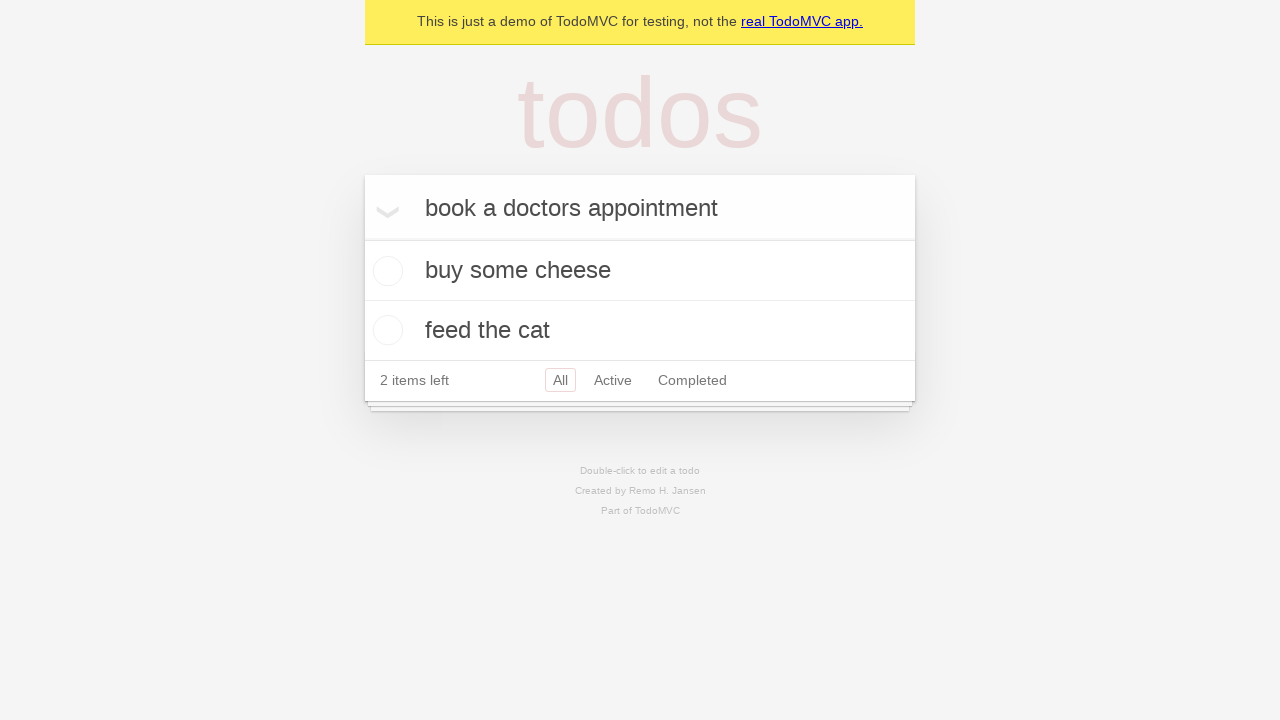

Pressed Enter to create todo item 'book a doctors appointment' on internal:attr=[placeholder="What needs to be done?"i]
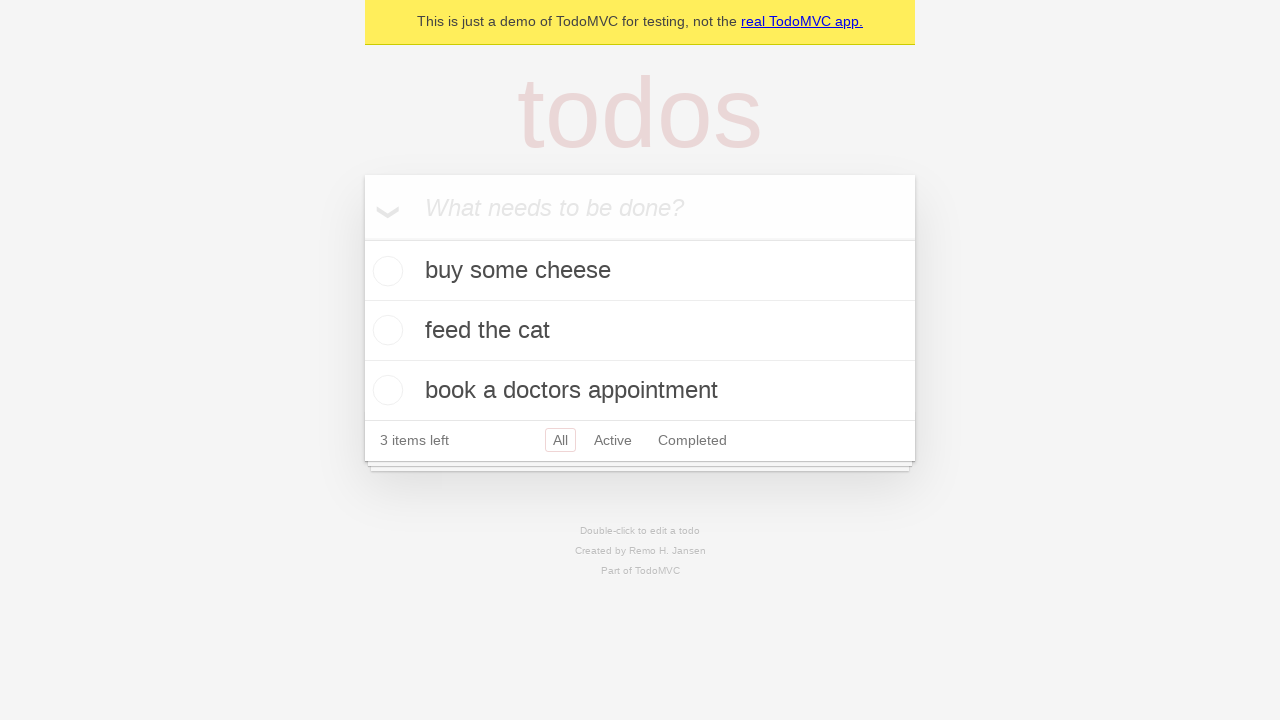

Waited for all 3 todo items to be present in the DOM
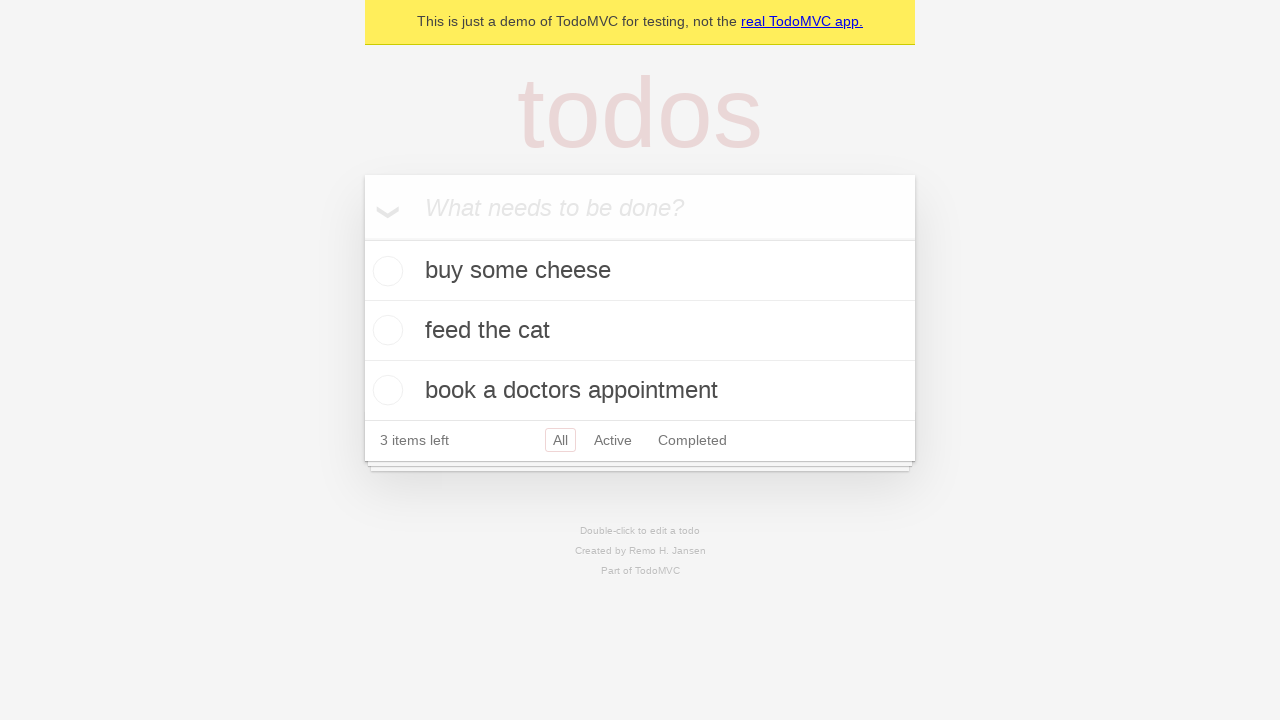

Checked the 'Mark all as complete' checkbox at (362, 238) on internal:label="Mark all as complete"i
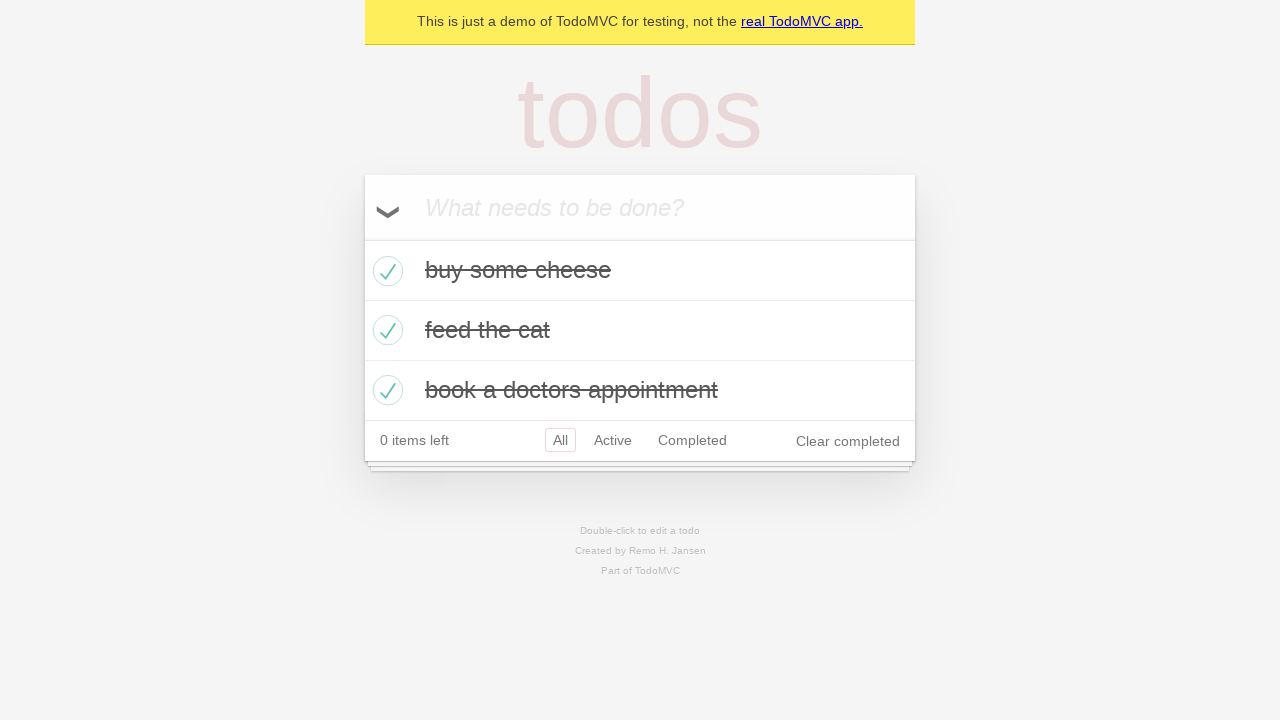

Waited for todo items to display completed state
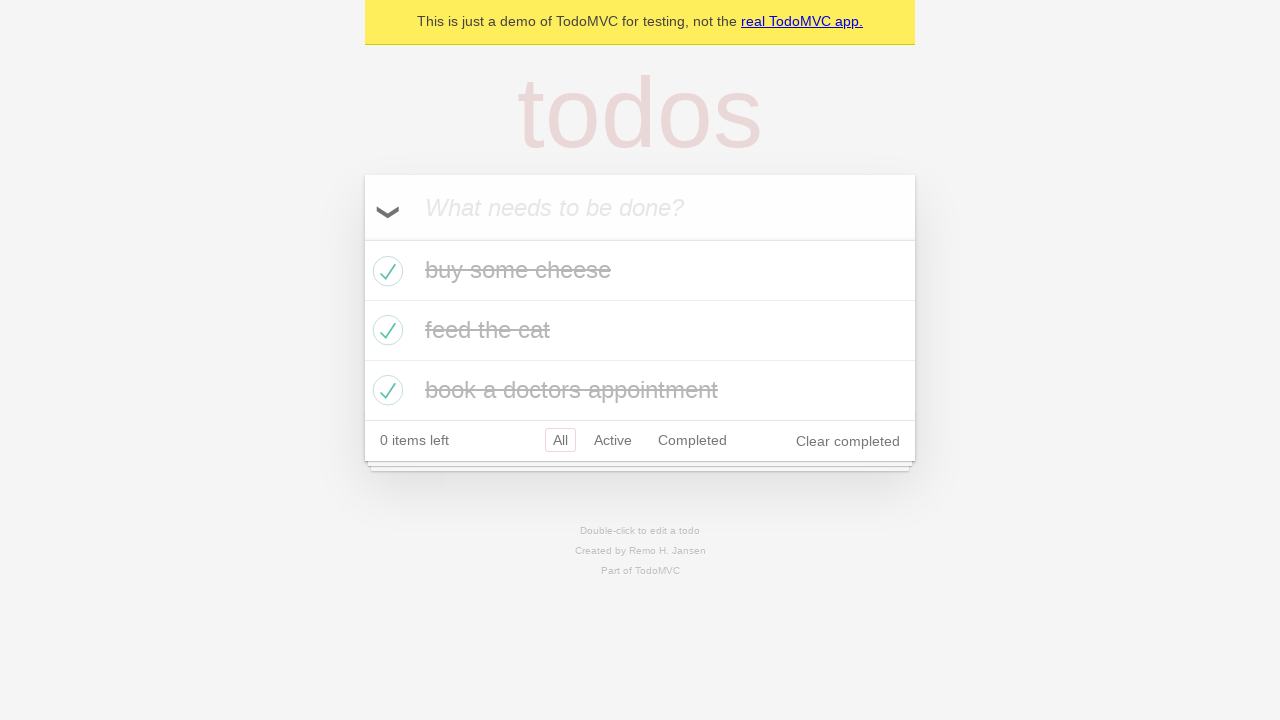

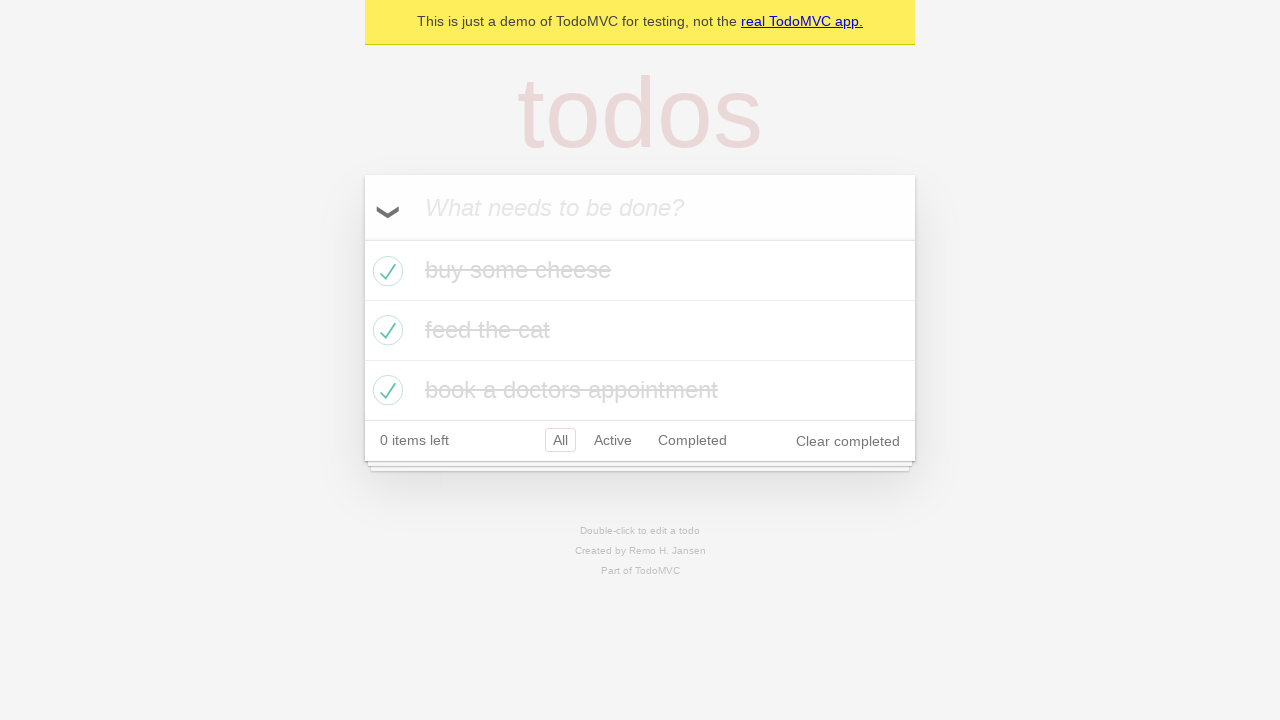